Navigates to a Stepik lesson page and verifies it loads successfully

Starting URL: https://stepik.org/lesson/25969/step/8

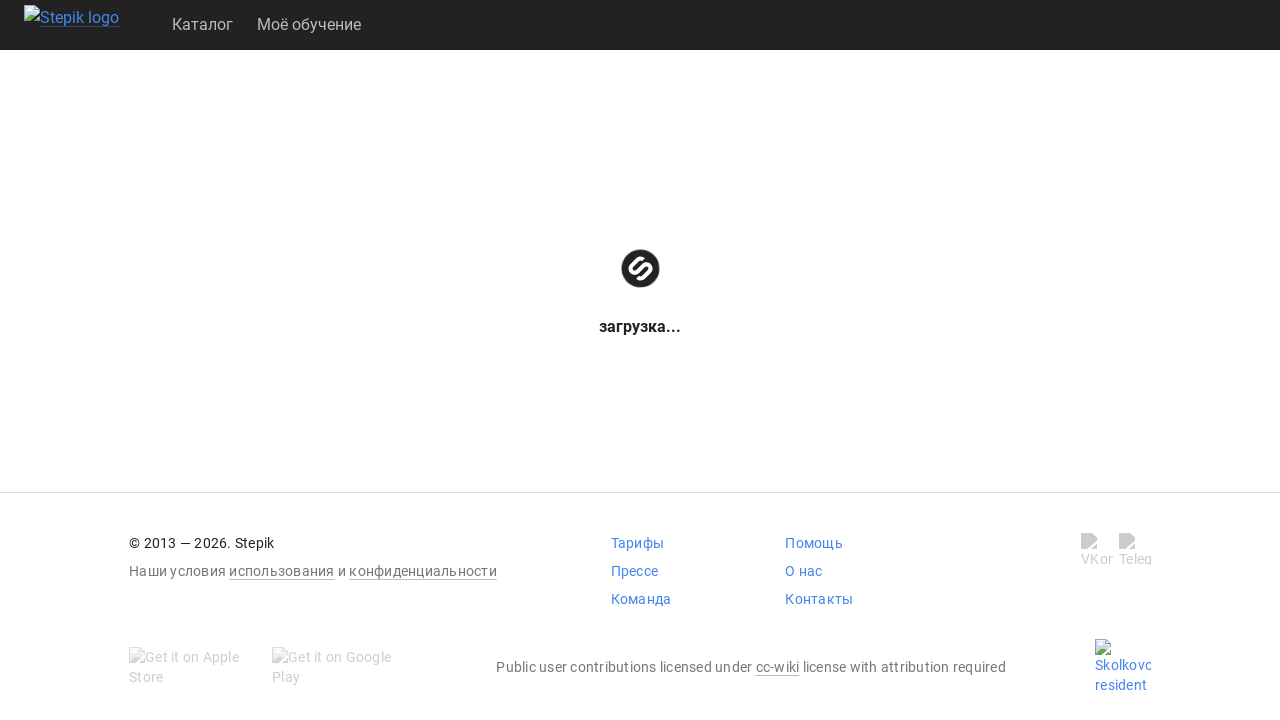

Waited for lesson page DOM to be fully loaded
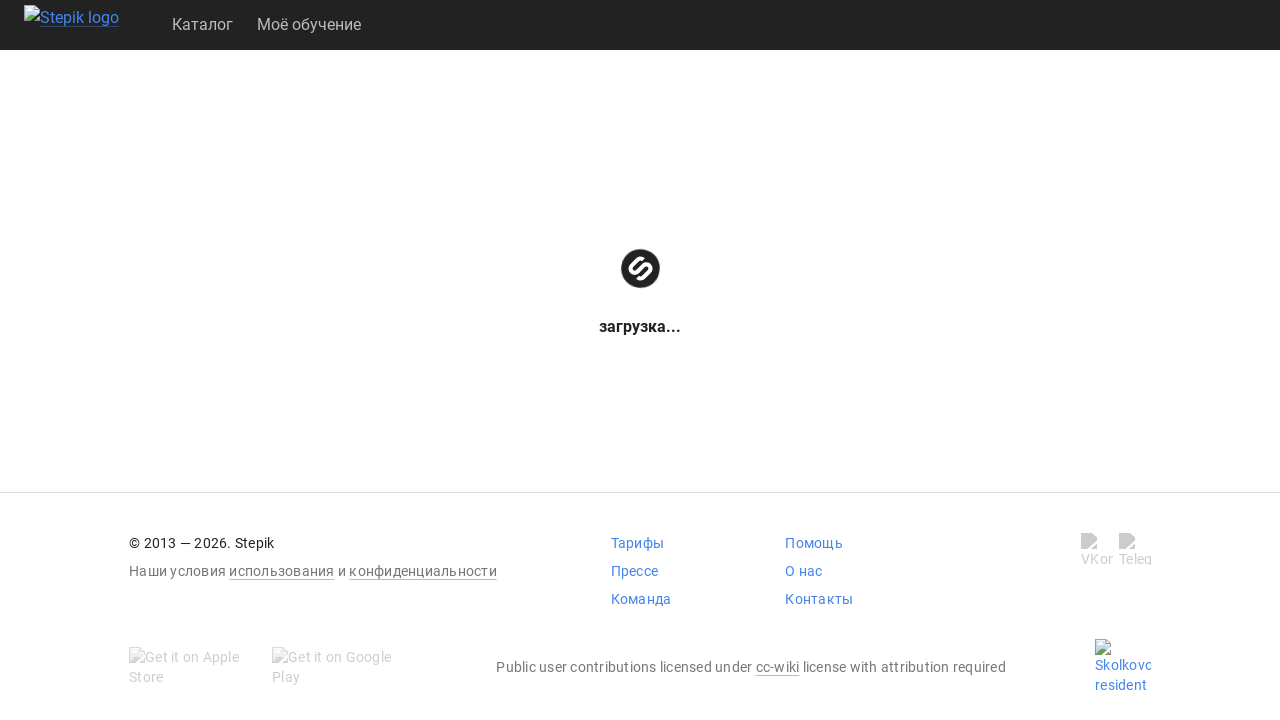

Verified body element is present on Stepik lesson page
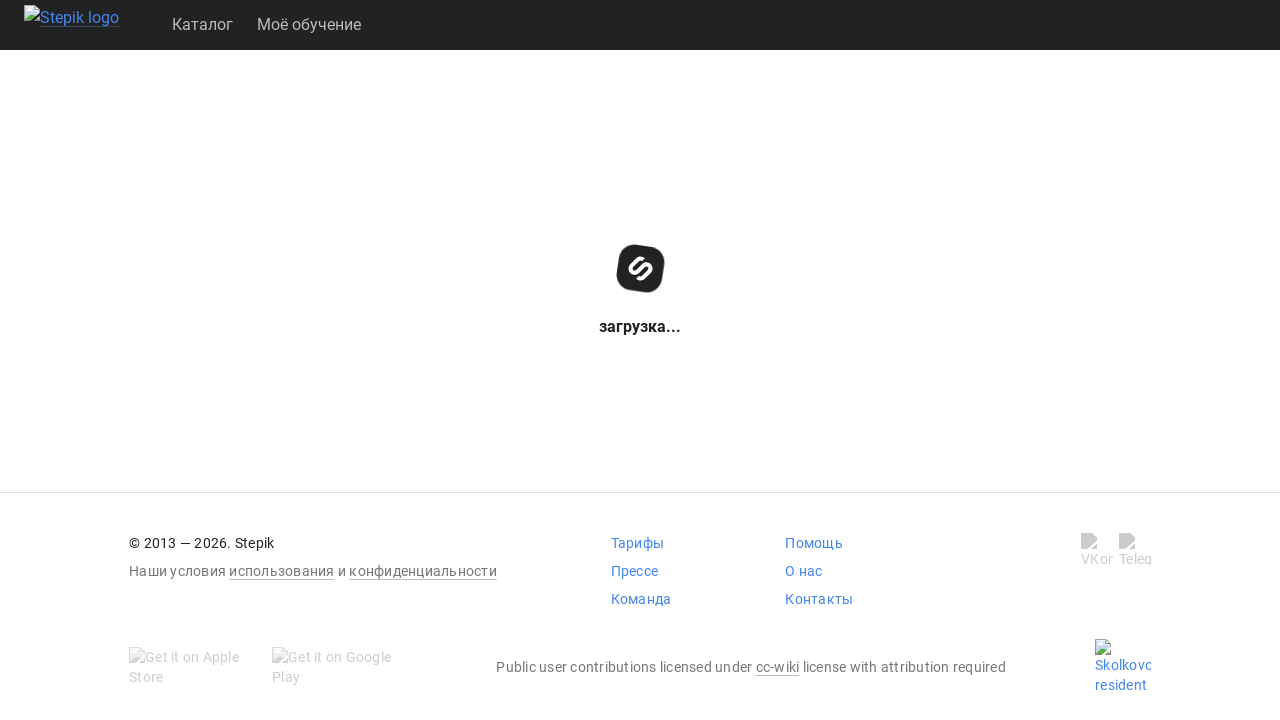

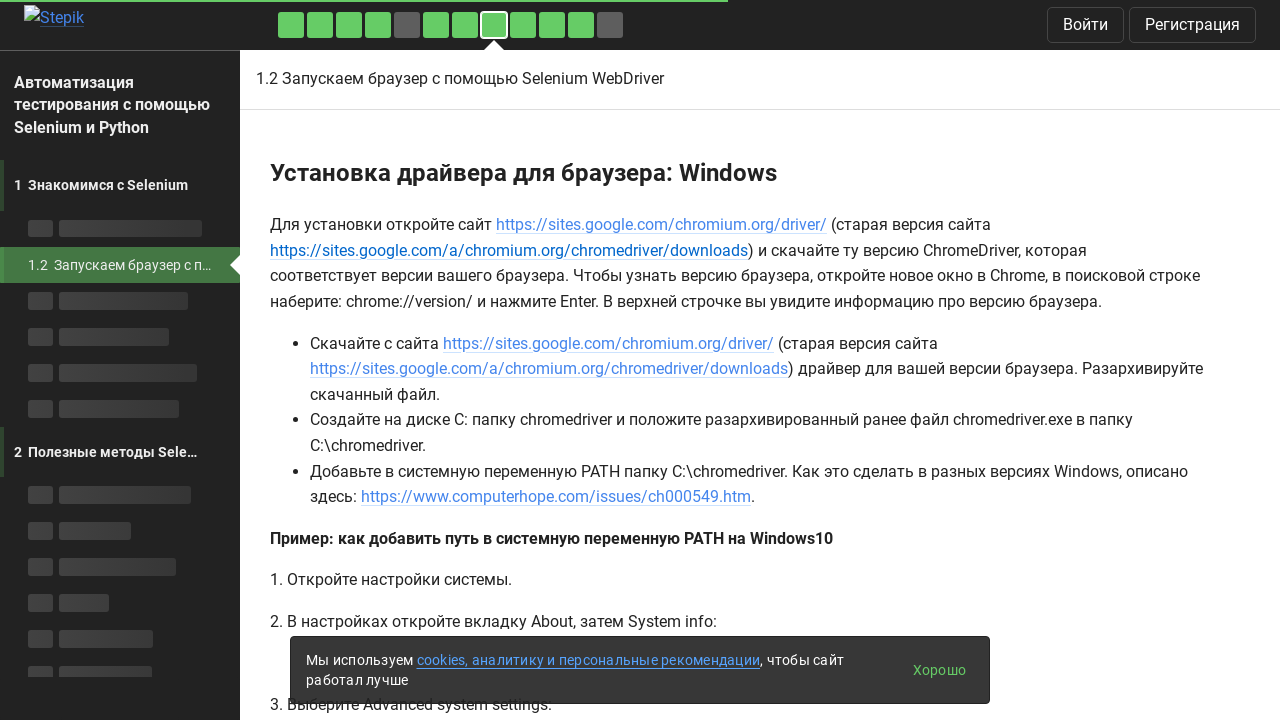